Tests navigation on the TestNG website by waiting for the Table of Contents to load and clicking on the third link in the TOC (Chrome version - same functionality as Firefox test).

Starting URL: https://testng.org/

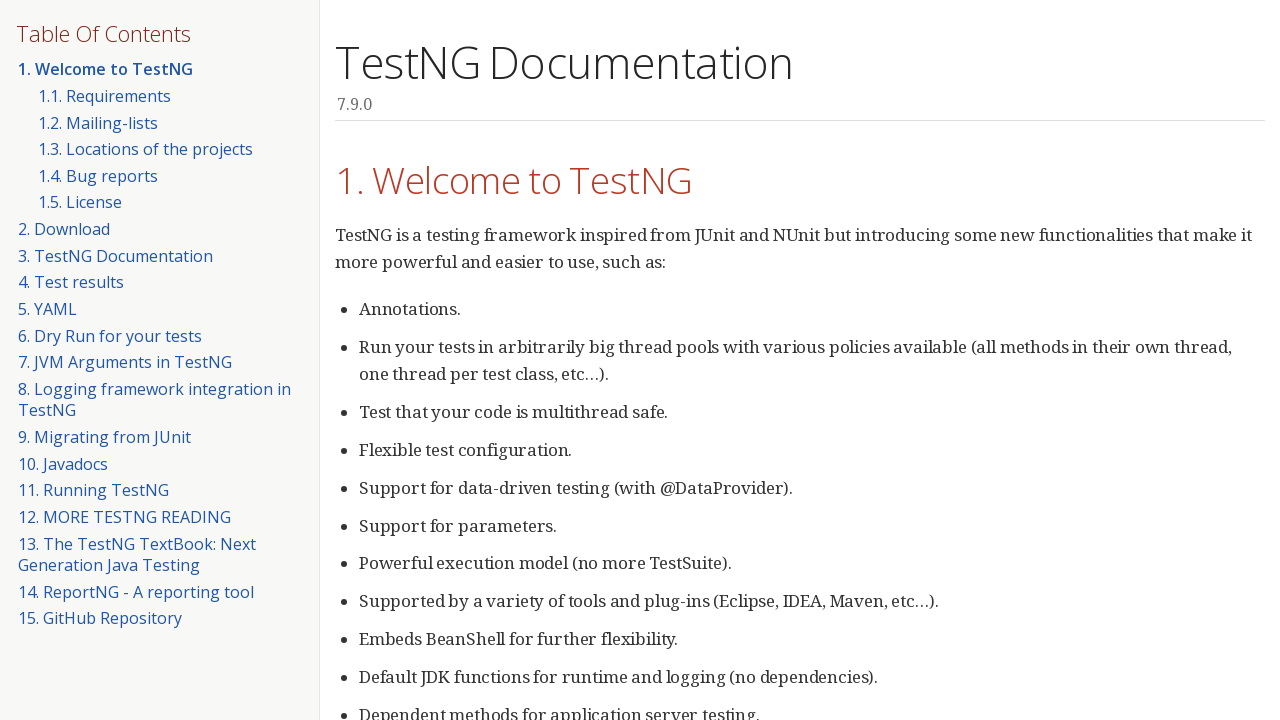

Table of Contents element became visible
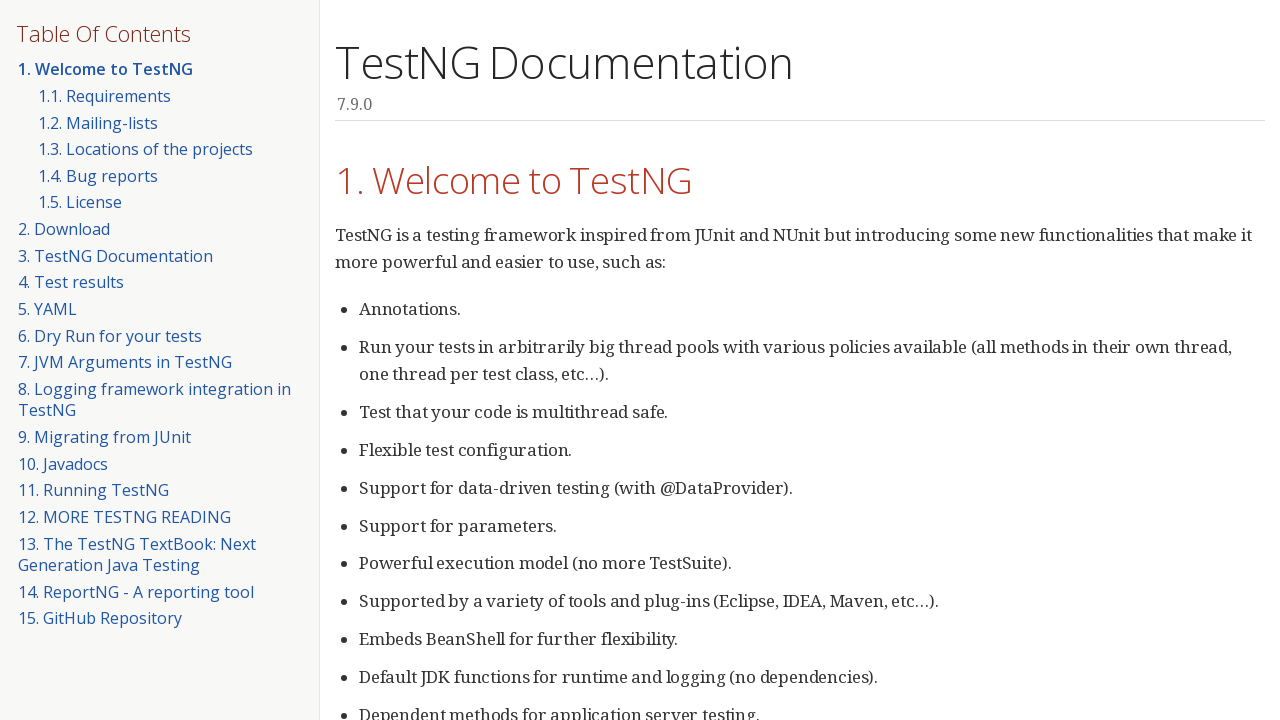

Links loaded within the Table of Contents
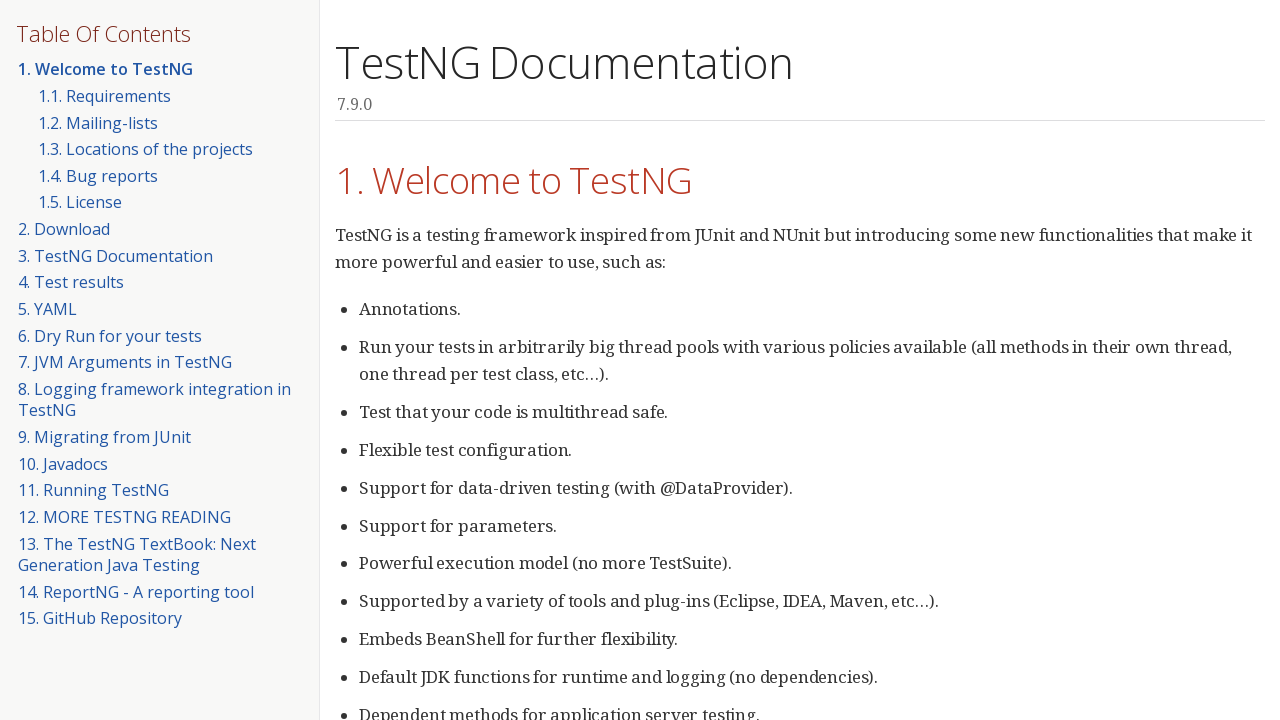

Clicked on the third link in the Table of Contents at (146, 149) on xpath=//div[@id='toc']//ul//li[3]//a
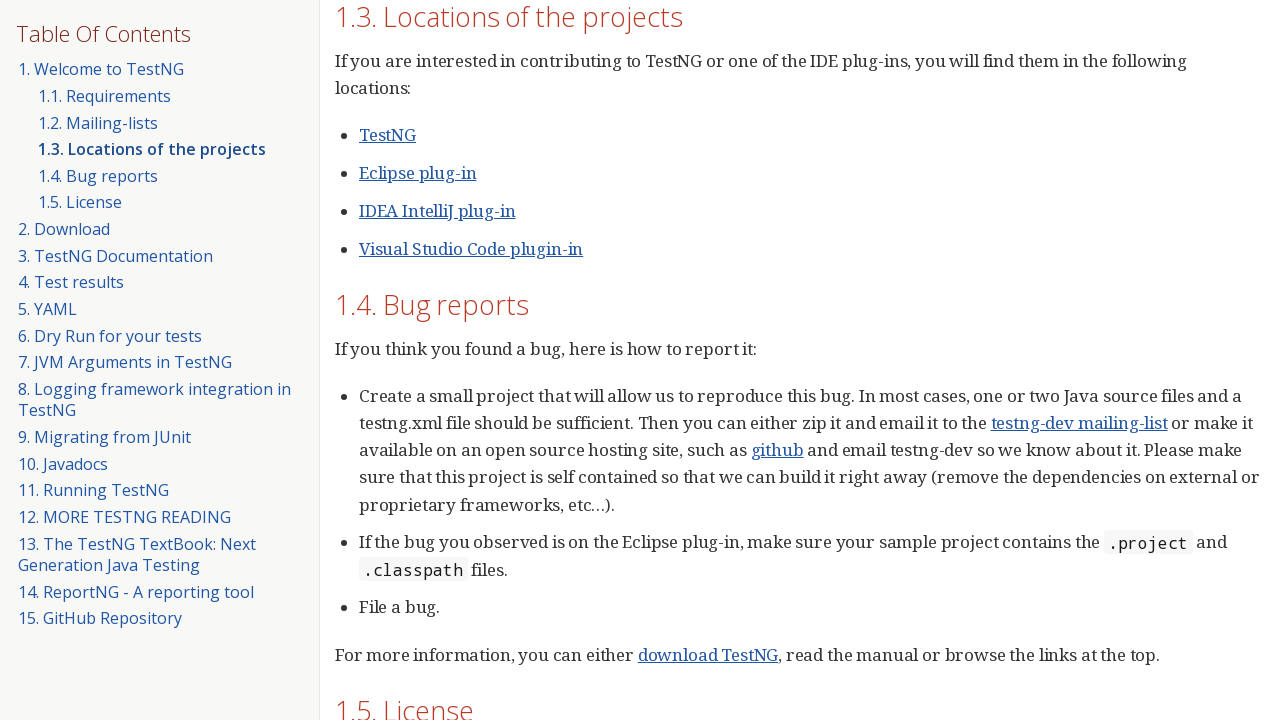

Navigation completed and DOM content loaded
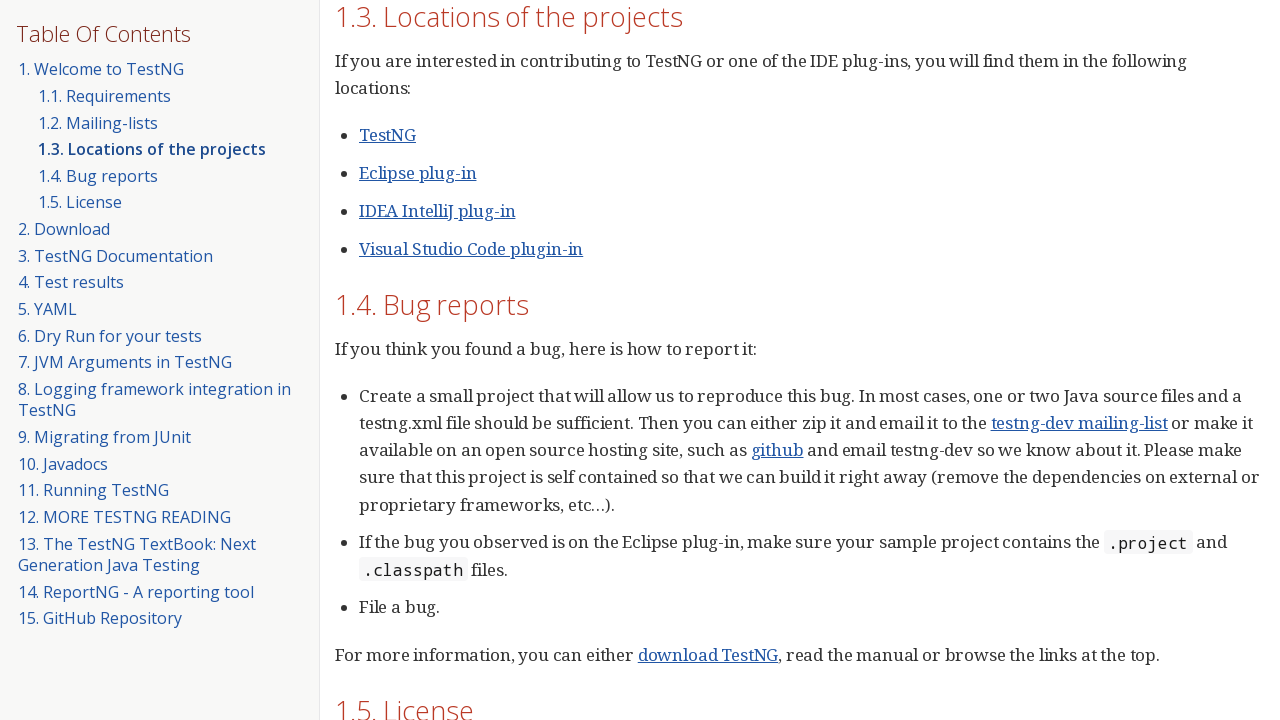

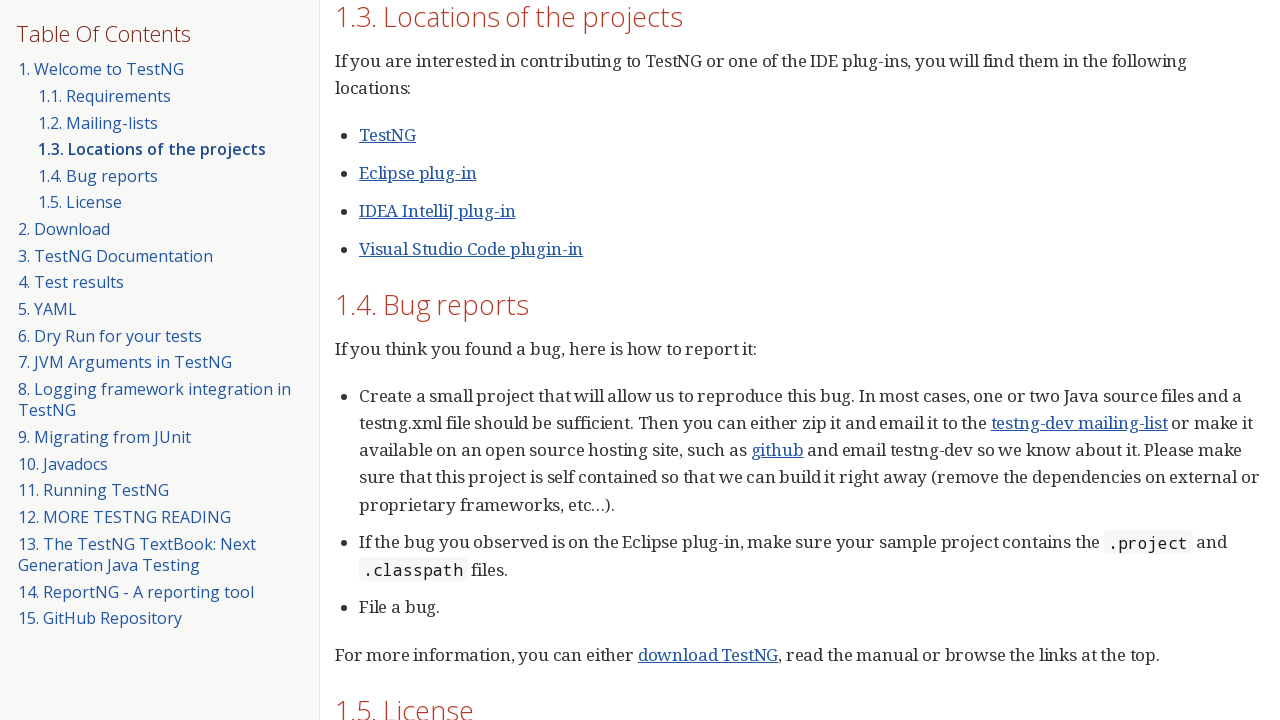